Tests an e-commerce site by searching for products, adding them to cart, and applying a promo code at checkout

Starting URL: https://rahulshettyacademy.com/seleniumPractise/#/

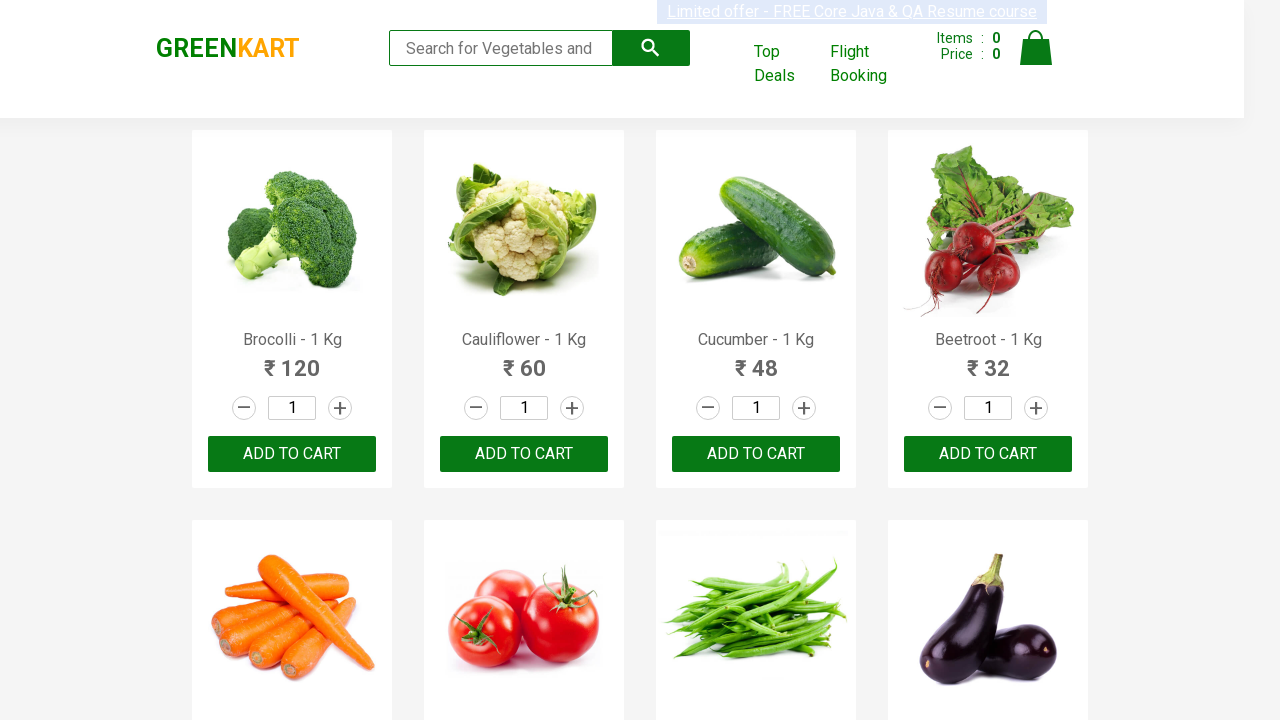

Filled search field with 'ber' to search for products on input.search-keyword
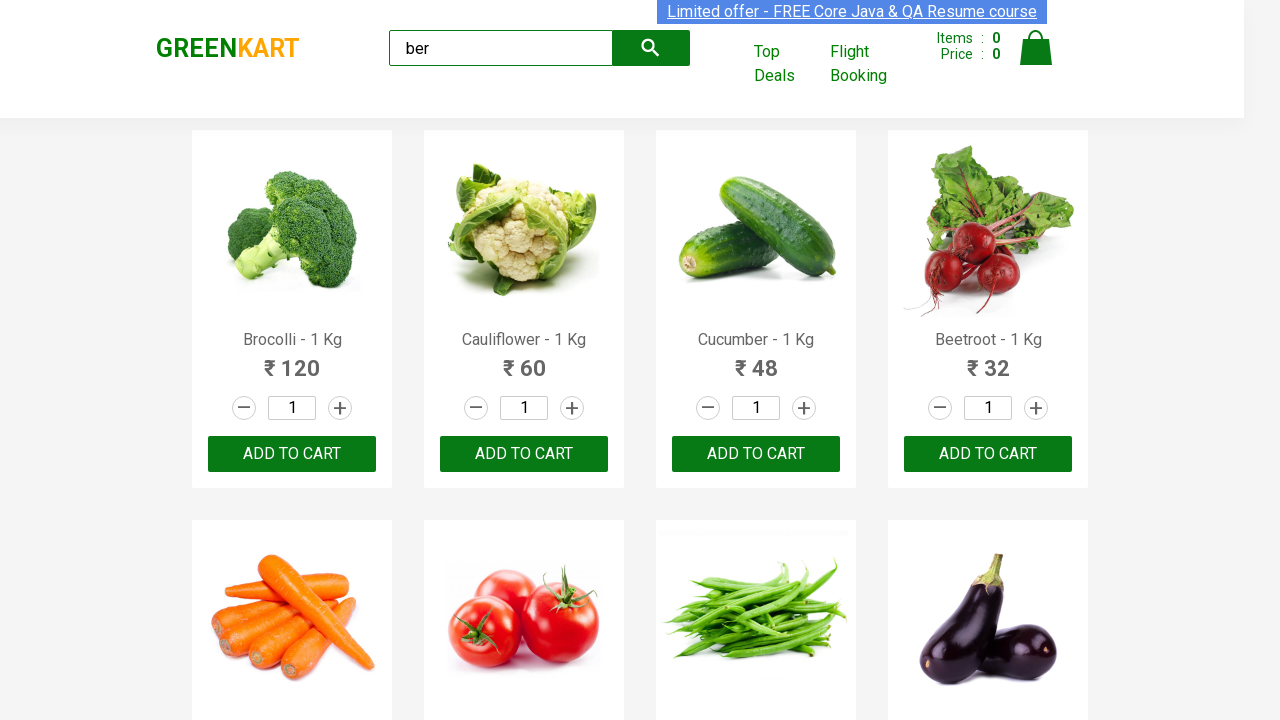

Waited for search results to filter
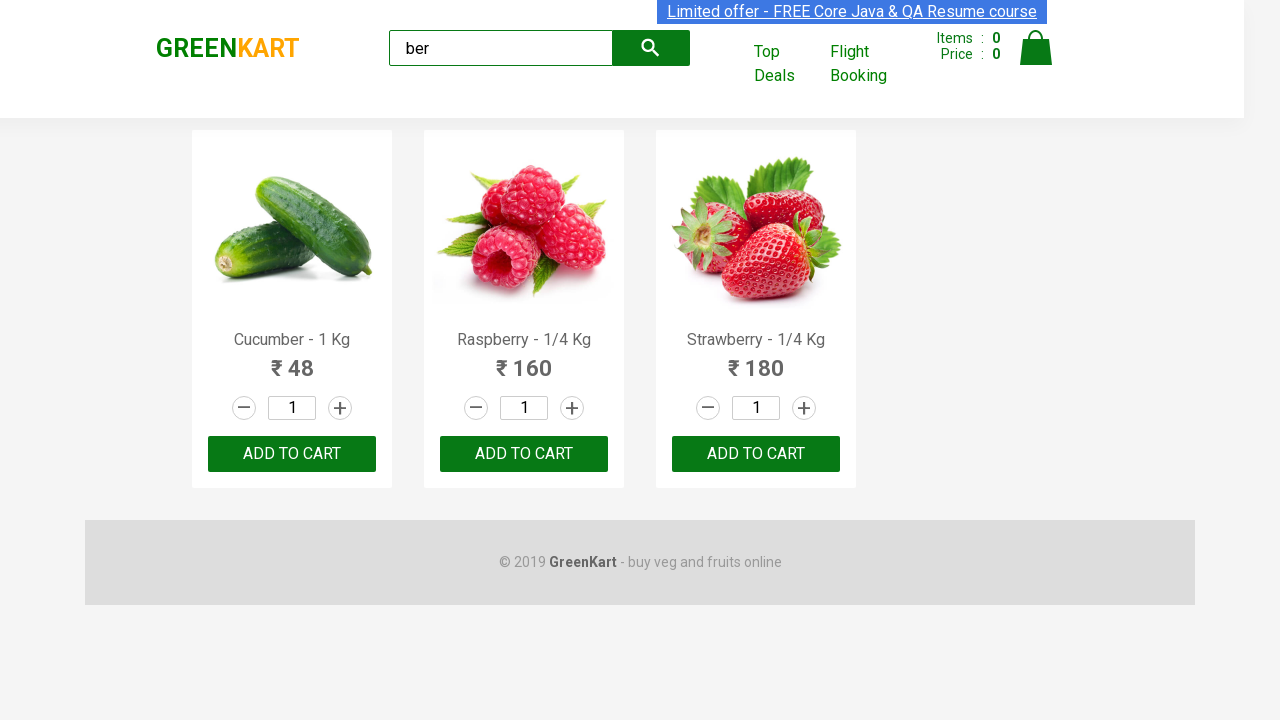

Verified that 3 products are displayed
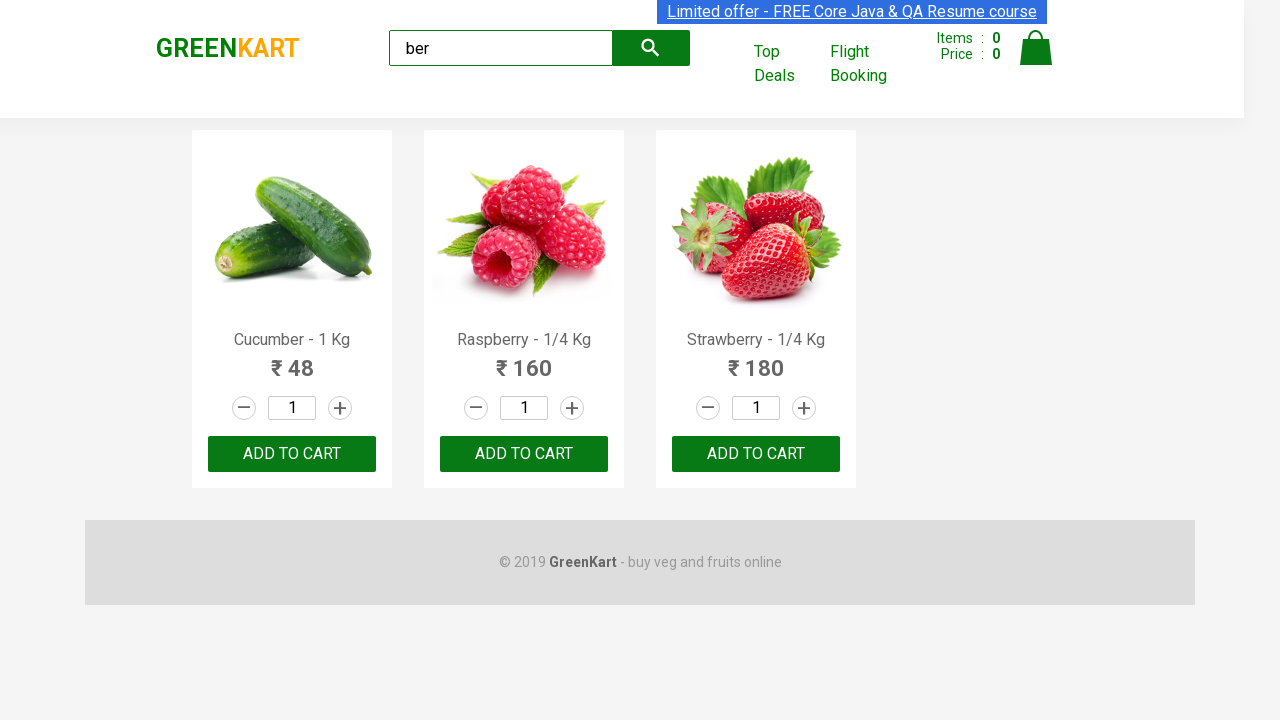

Clicked 'ADD TO CART' button for product 1 at (292, 454) on div.product-action > button >> nth=0
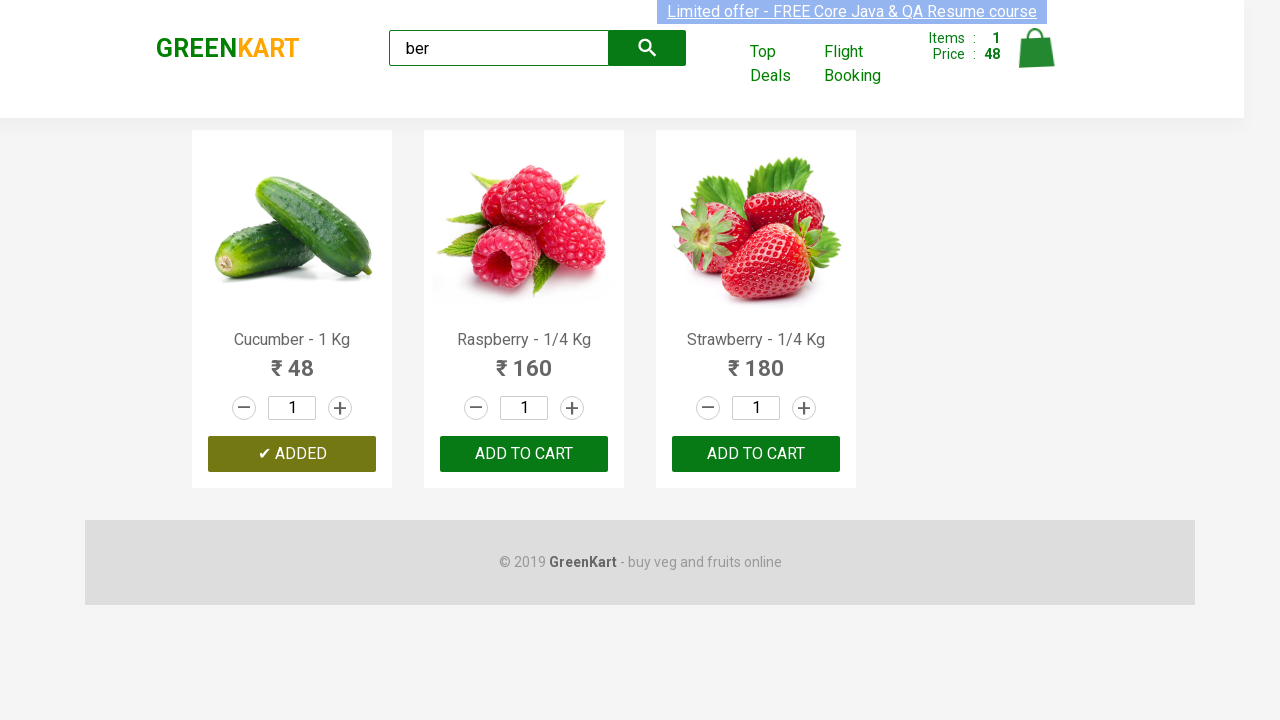

Clicked 'ADD TO CART' button for product 2 at (524, 454) on div.product-action > button >> nth=1
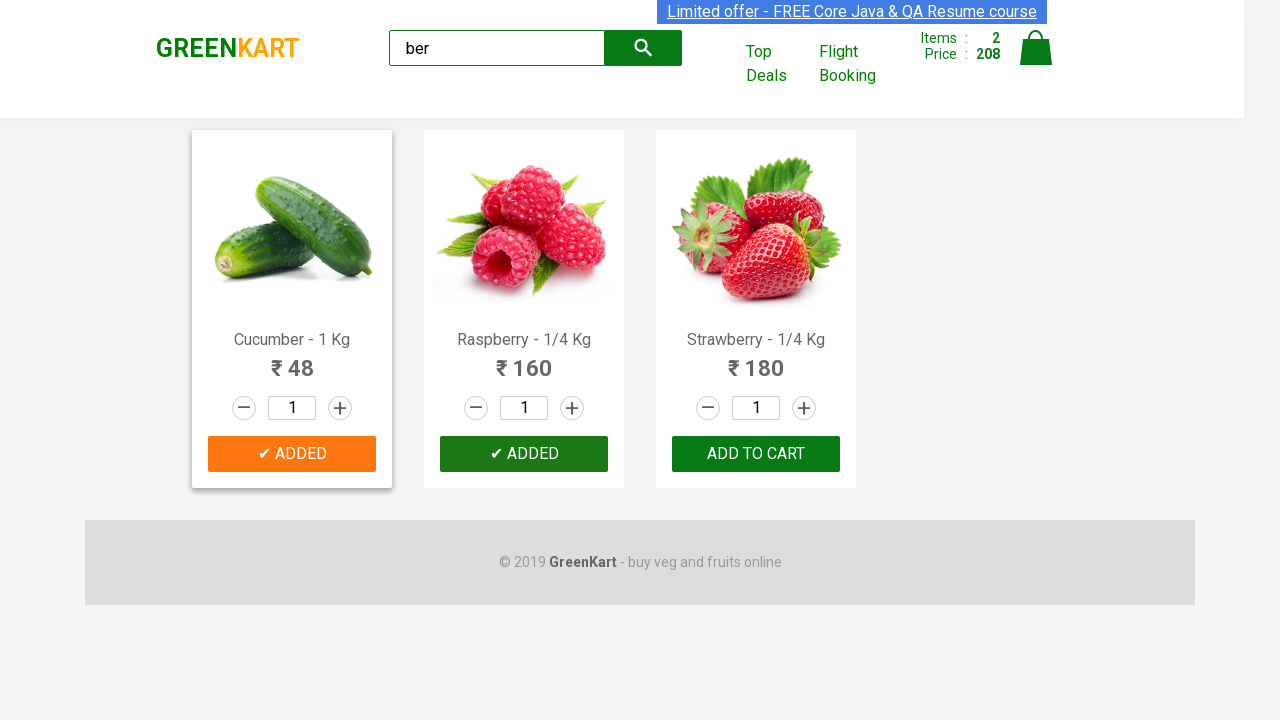

Clicked 'ADD TO CART' button for product 3 at (756, 454) on div.product-action > button >> nth=2
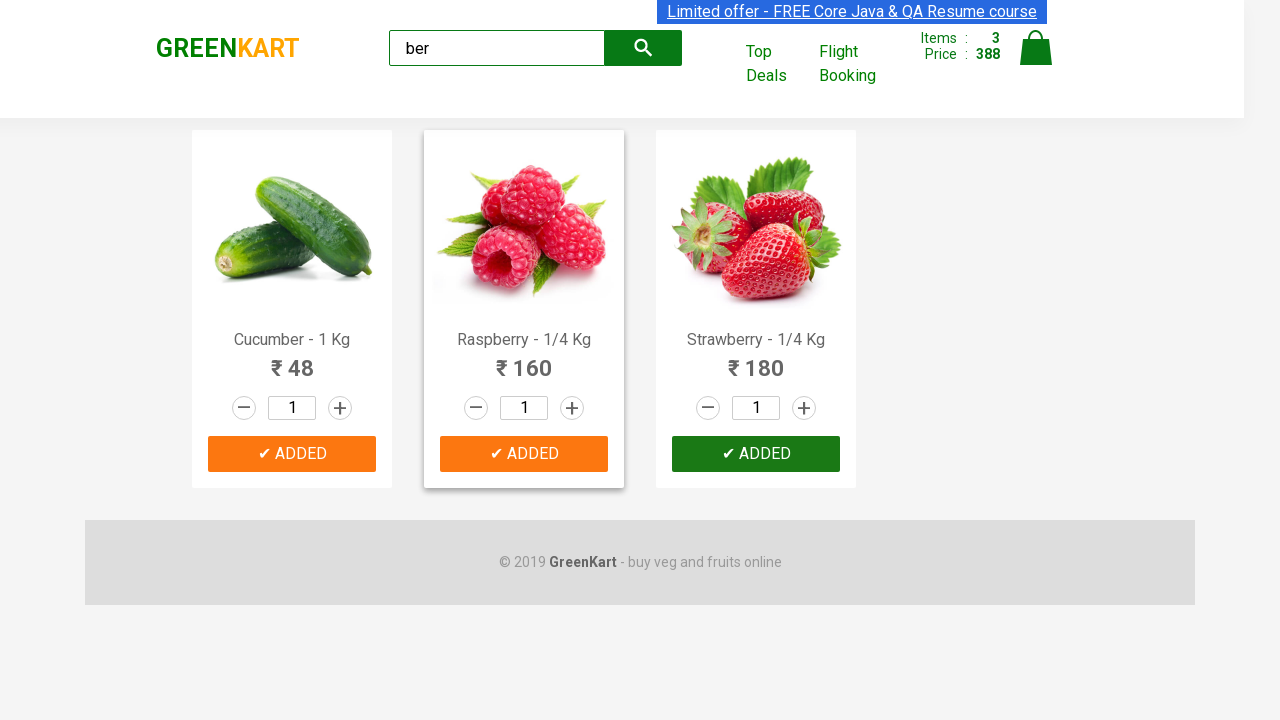

Clicked on cart icon to view cart at (1036, 48) on img[alt='Cart']
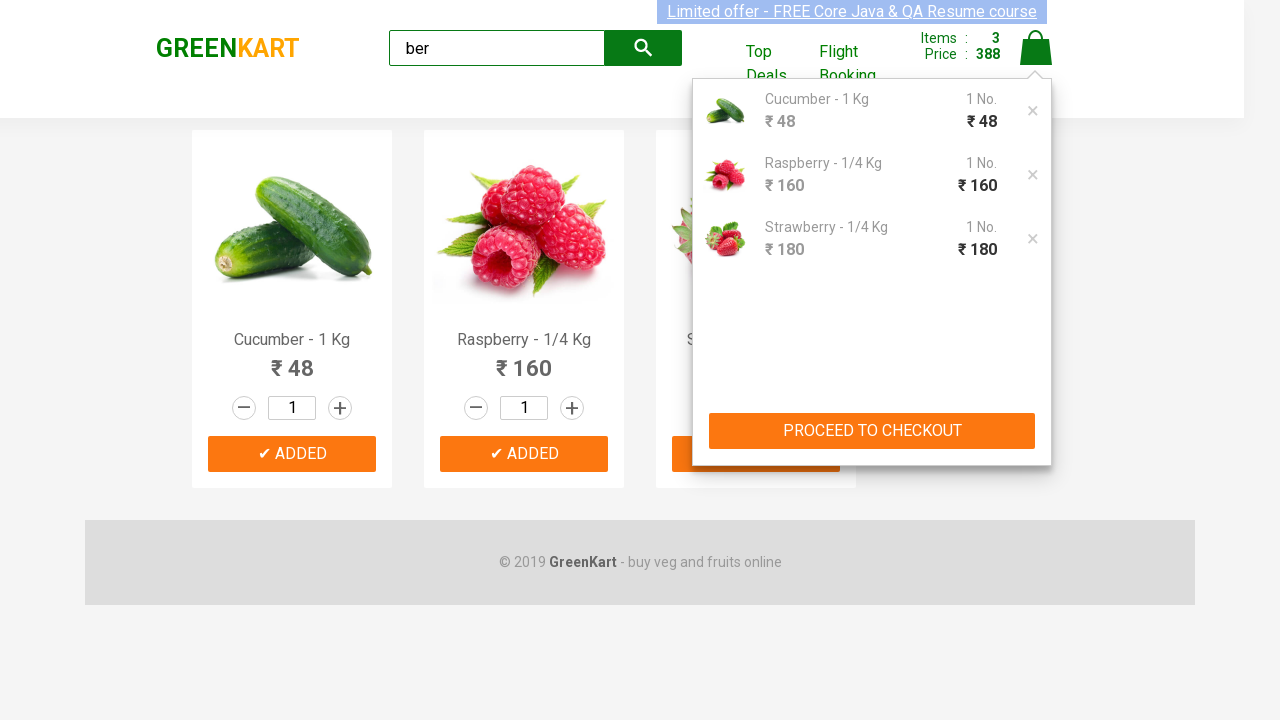

Clicked 'PROCEED TO CHECKOUT' button at (872, 431) on xpath=//button[text()='PROCEED TO CHECKOUT']
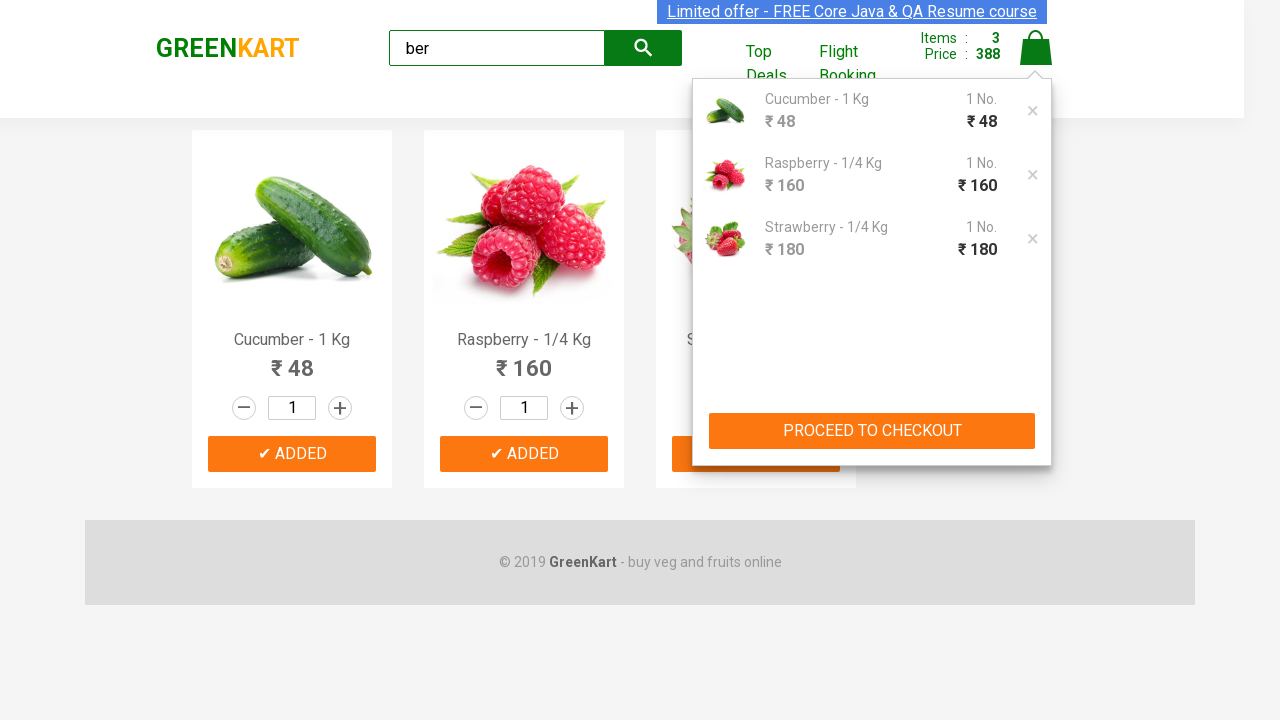

Promo code input field appeared
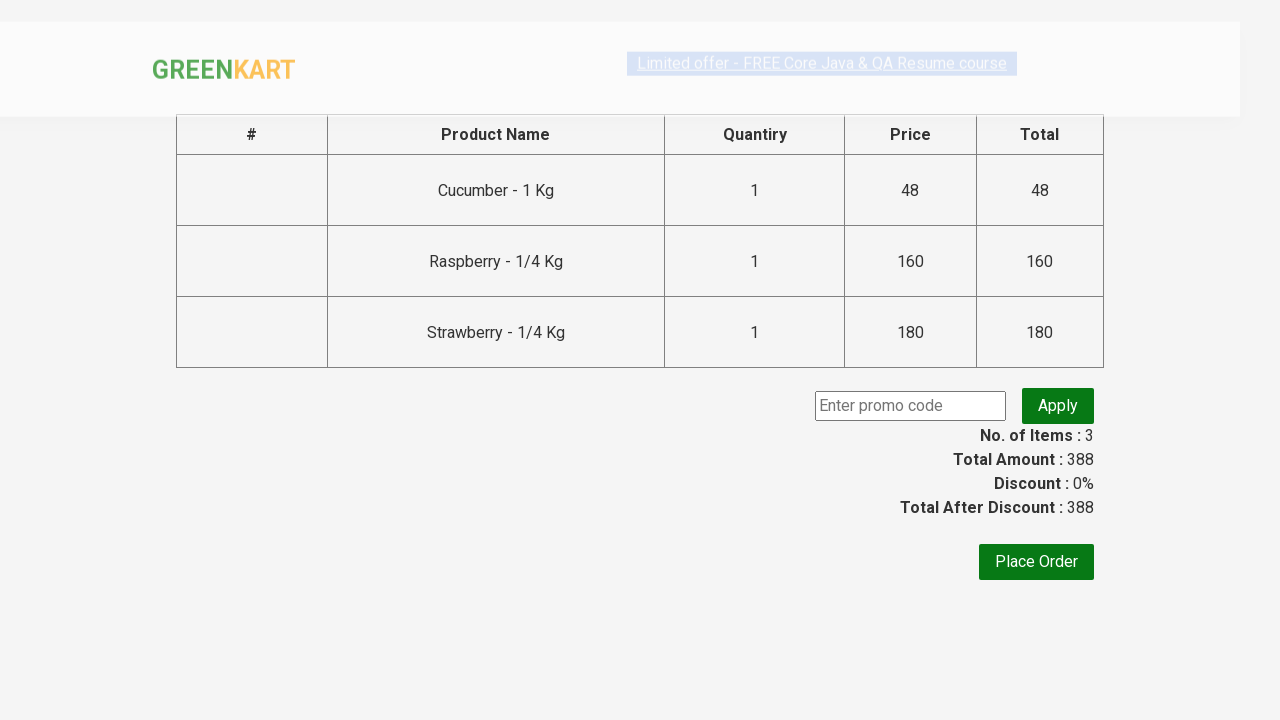

Entered promo code 'rahulshettyacademy' into the field on .promoCode
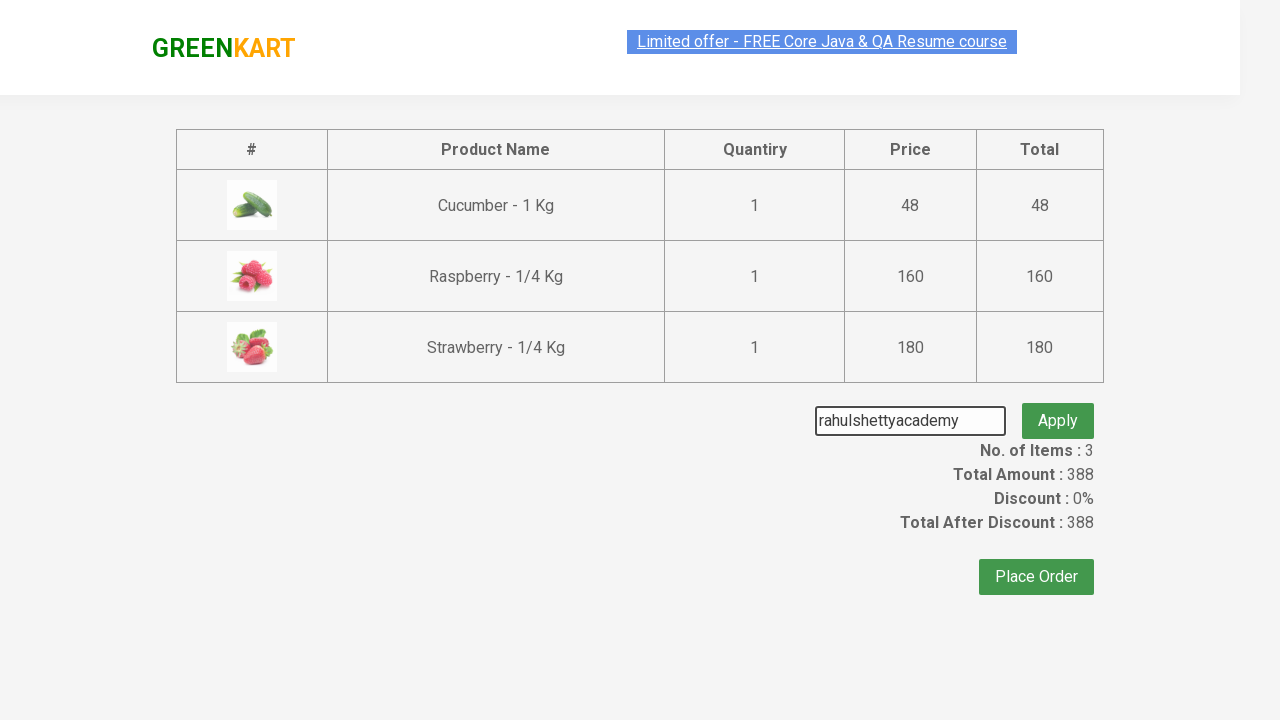

Clicked 'Apply' button to apply the promo code at (1058, 406) on .promoBtn
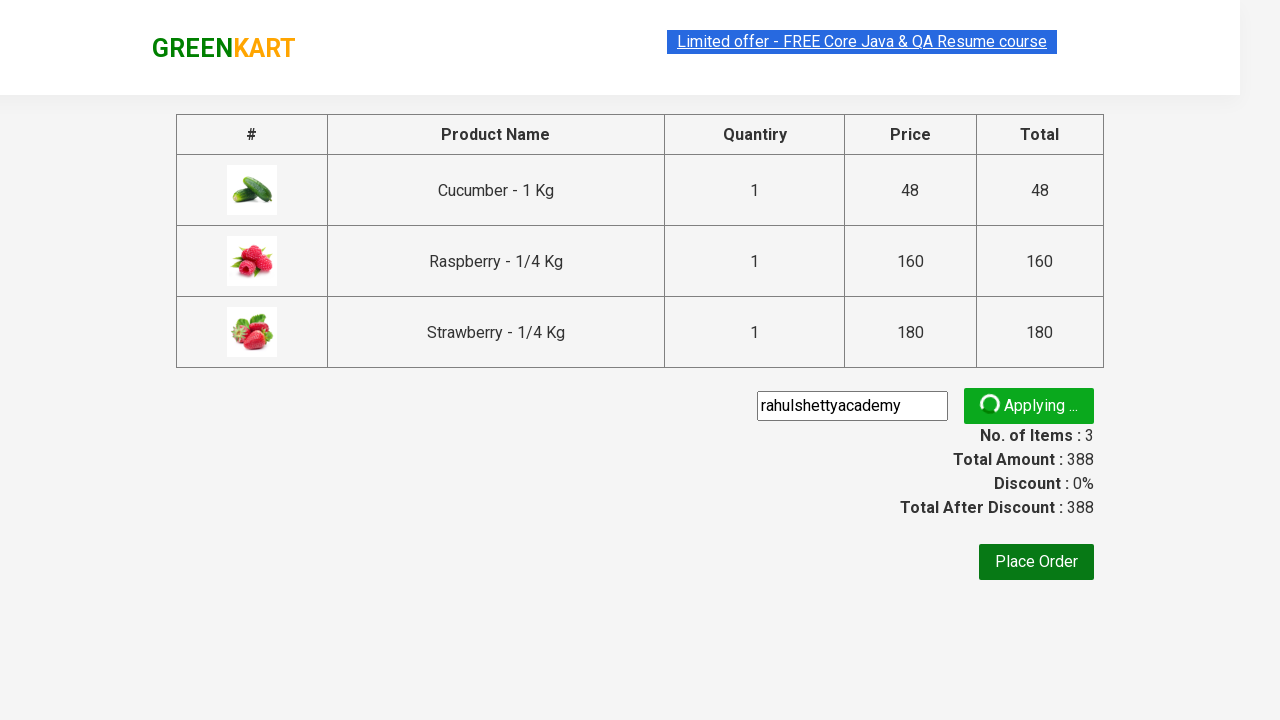

Promo validation message appeared
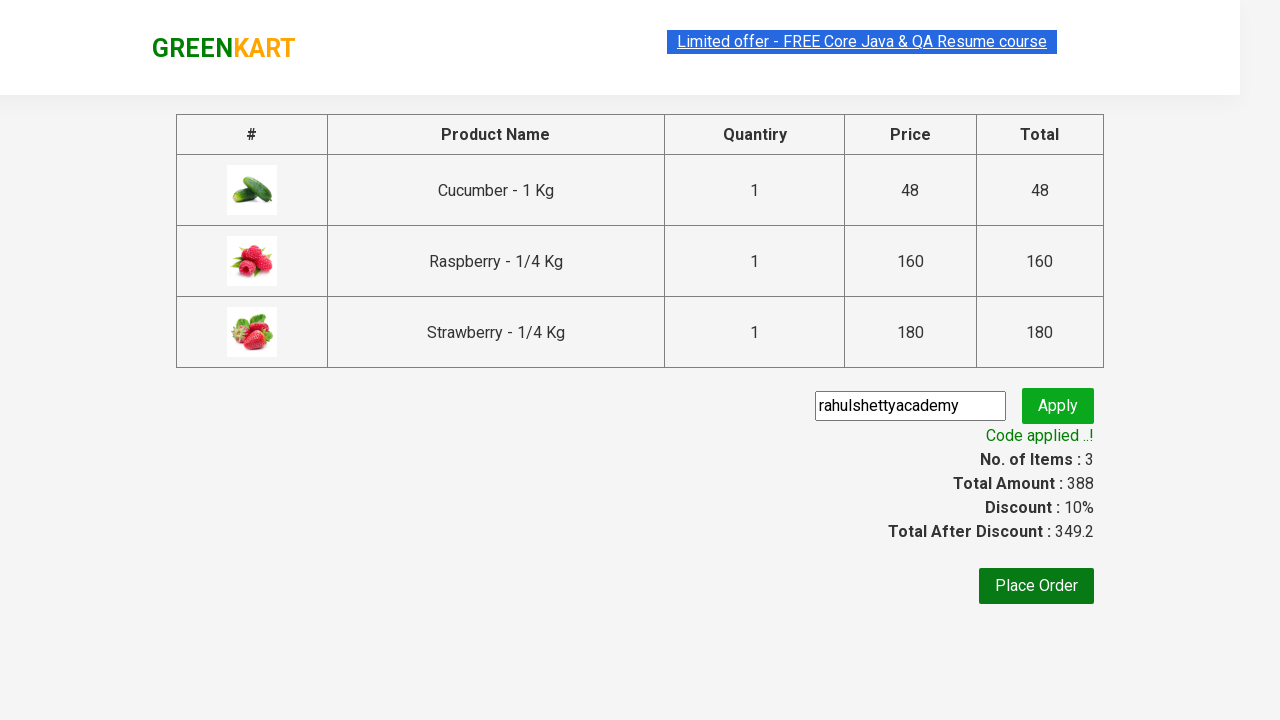

Retrieved promo info text: Code applied ..!
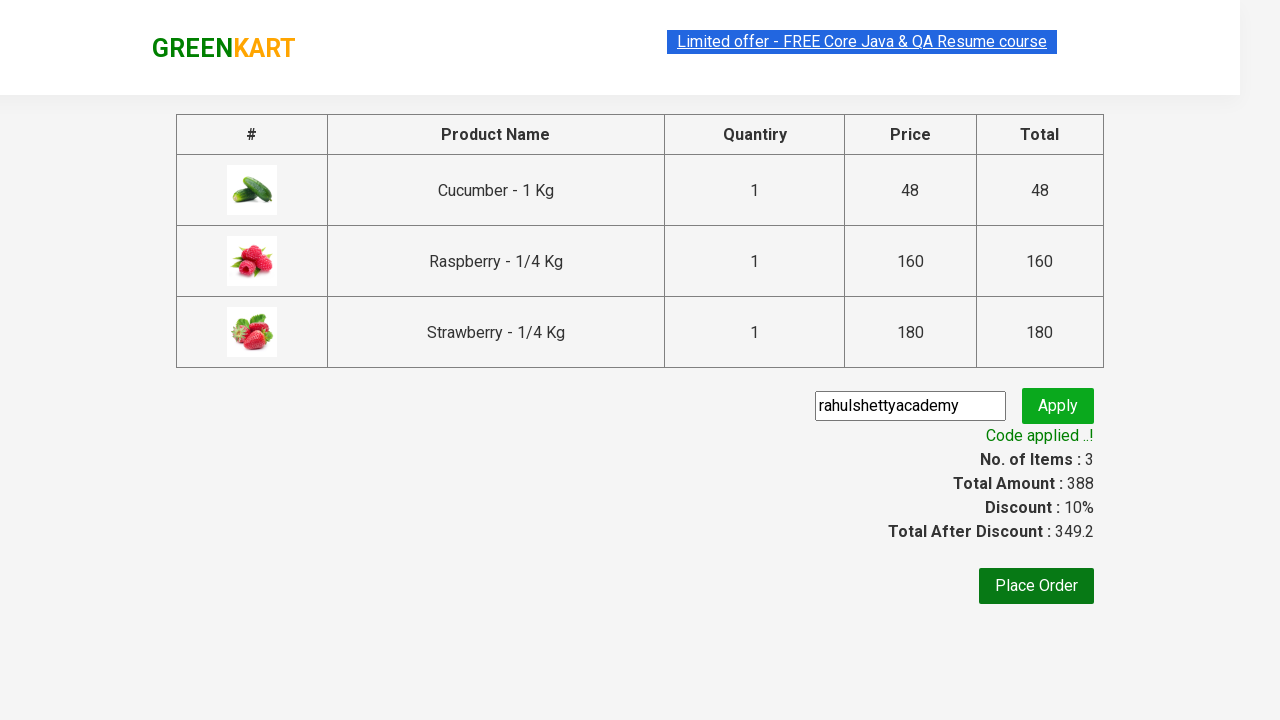

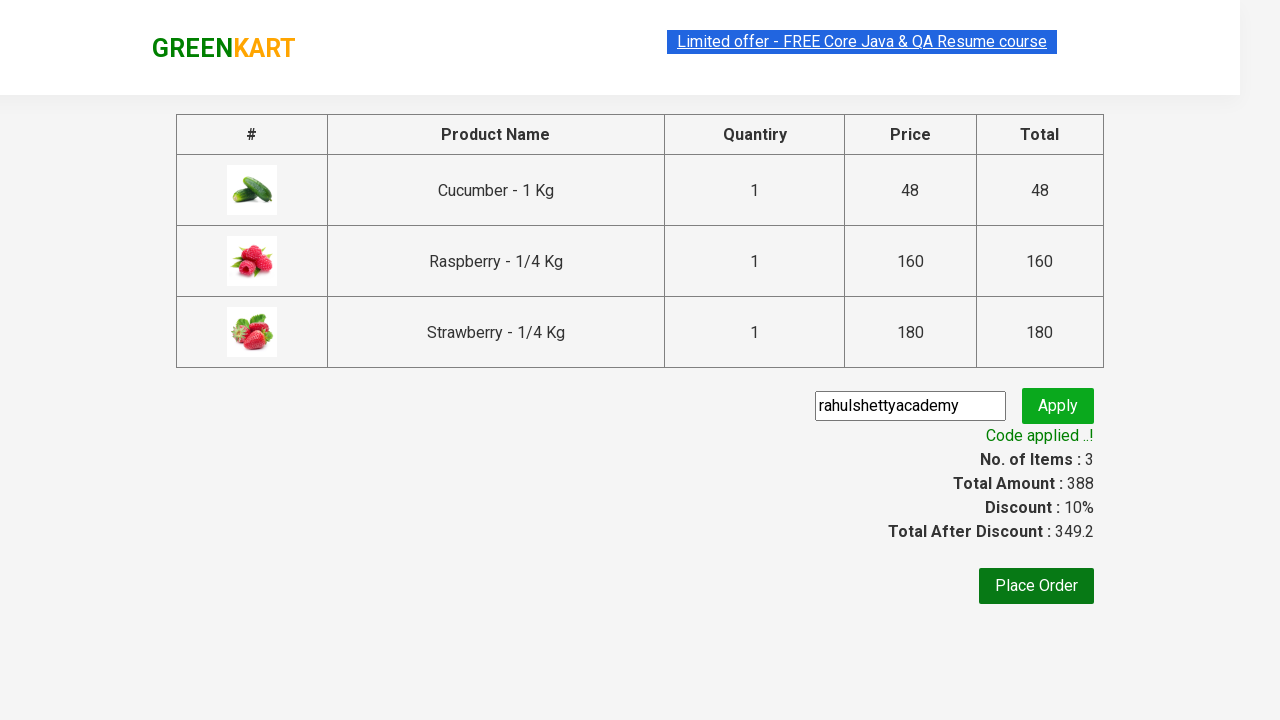